Tests registration form validation when password is less than 6 characters

Starting URL: https://alada.vn/tai-khoan/dang-ky.html

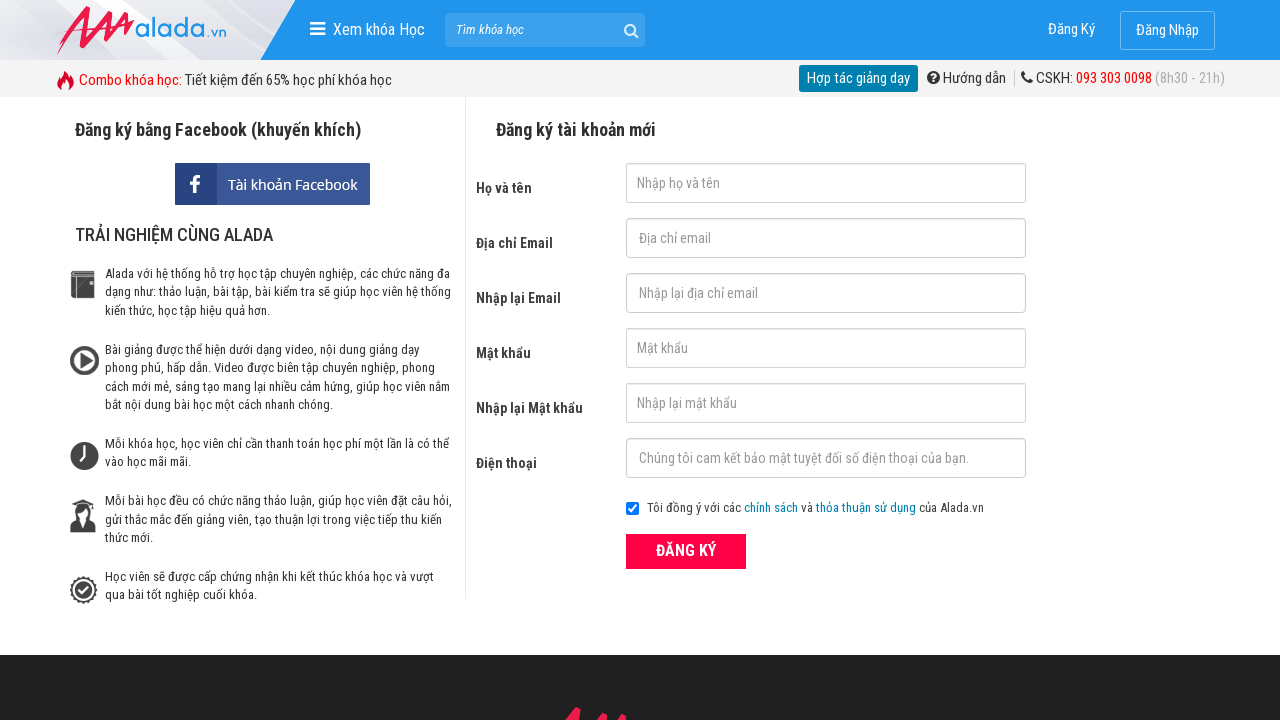

Filled first name field with 'Hong Nhung' on #txtFirstname
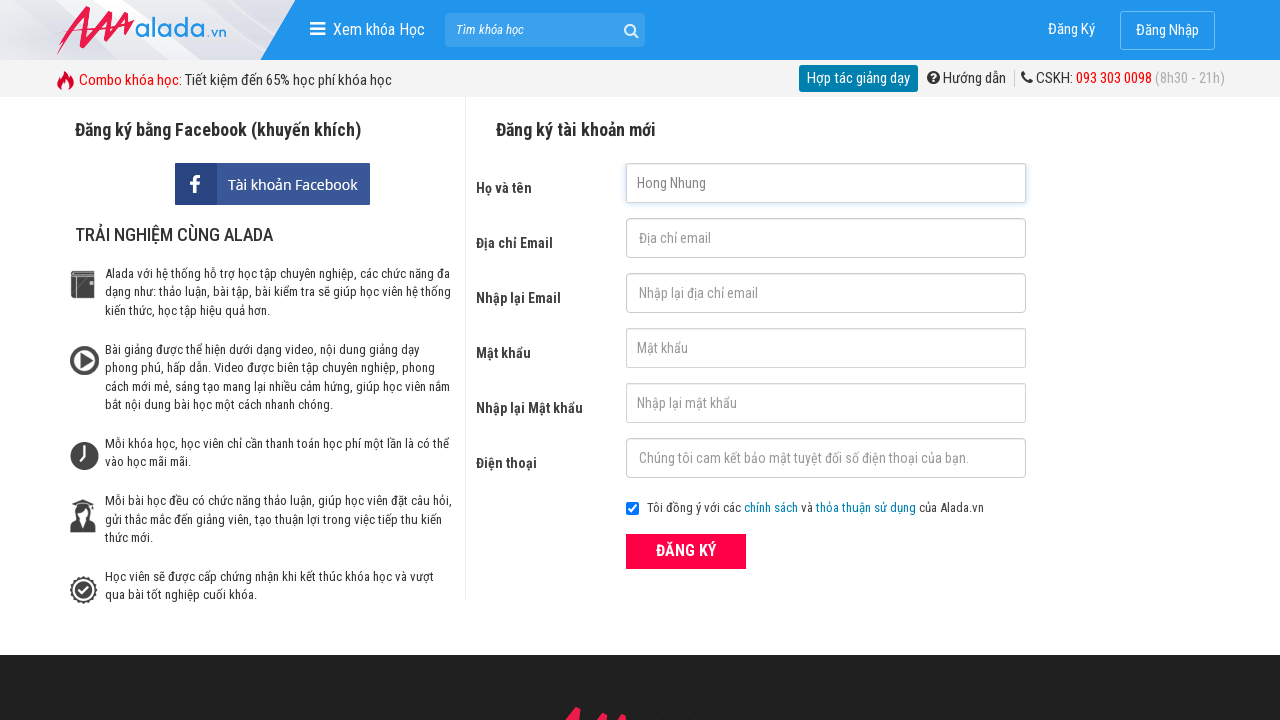

Filled email field with 'nguyennhung@gmail.com' on #txtEmail
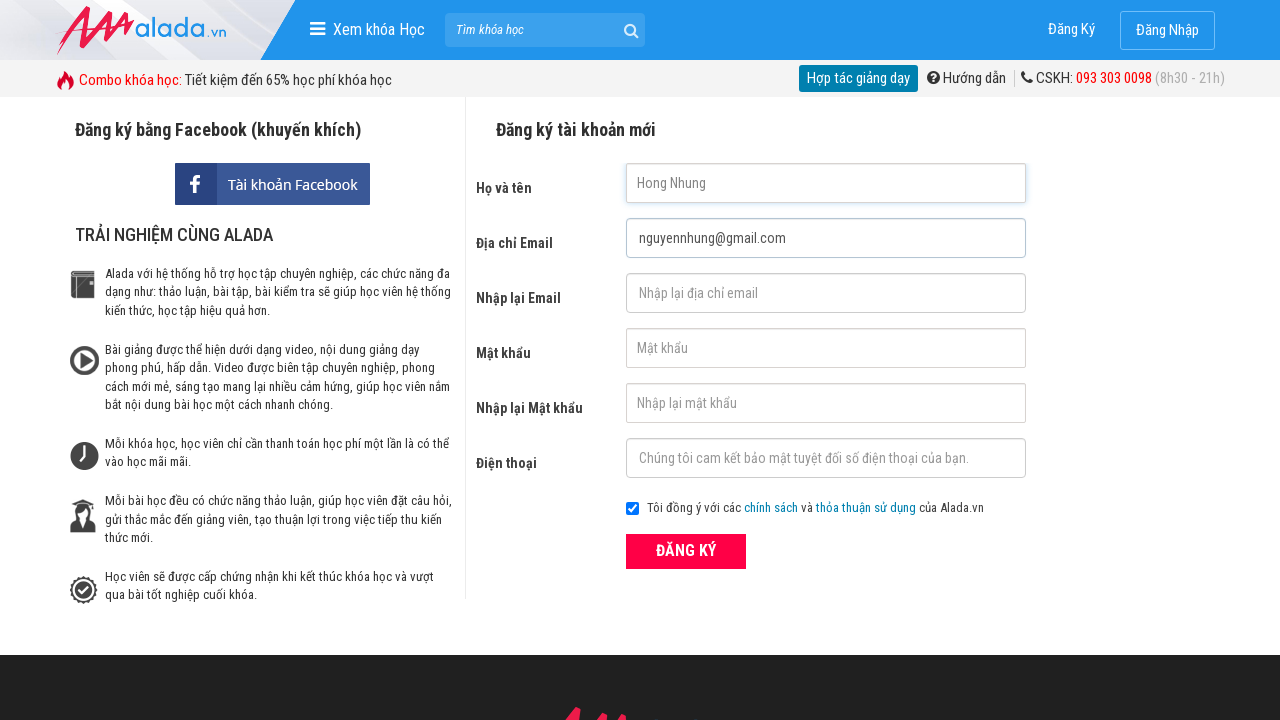

Filled confirm email field with 'nguyennhung@gmail.com' on #txtCEmail
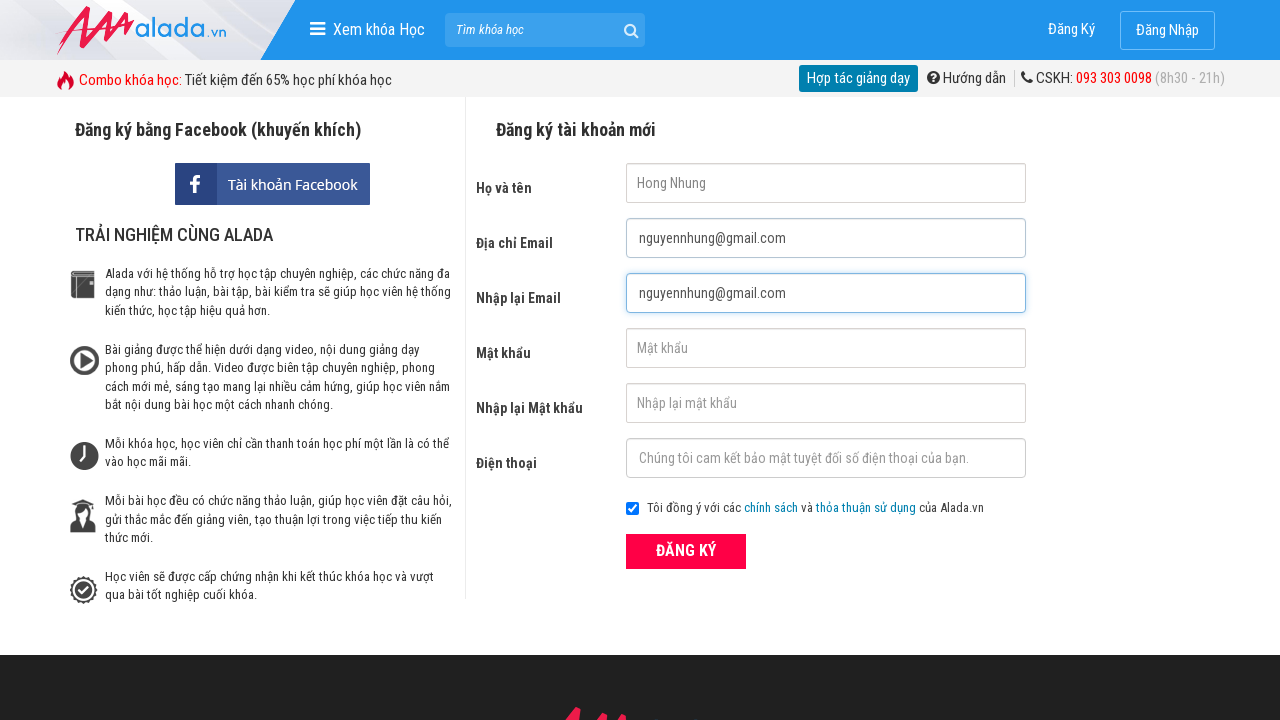

Filled password field with '12334' (5 characters, less than 6) on #txtPassword
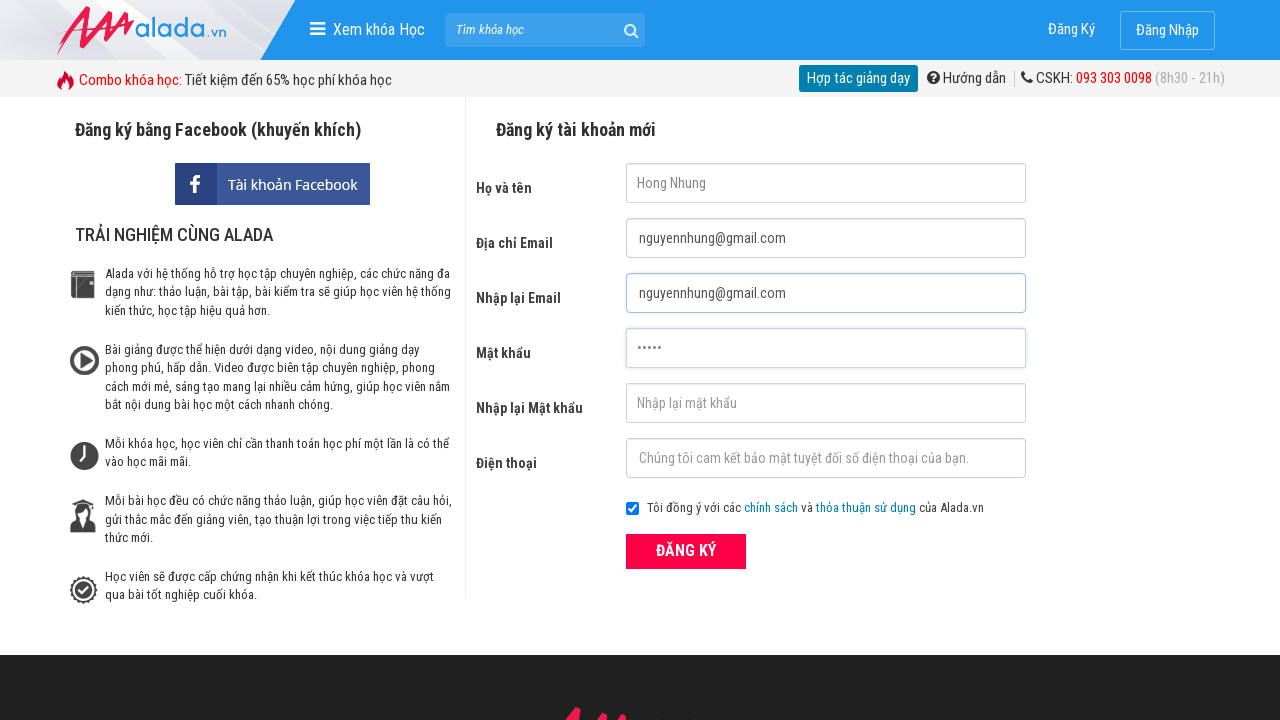

Filled confirm password field with '12334' on #txtCPassword
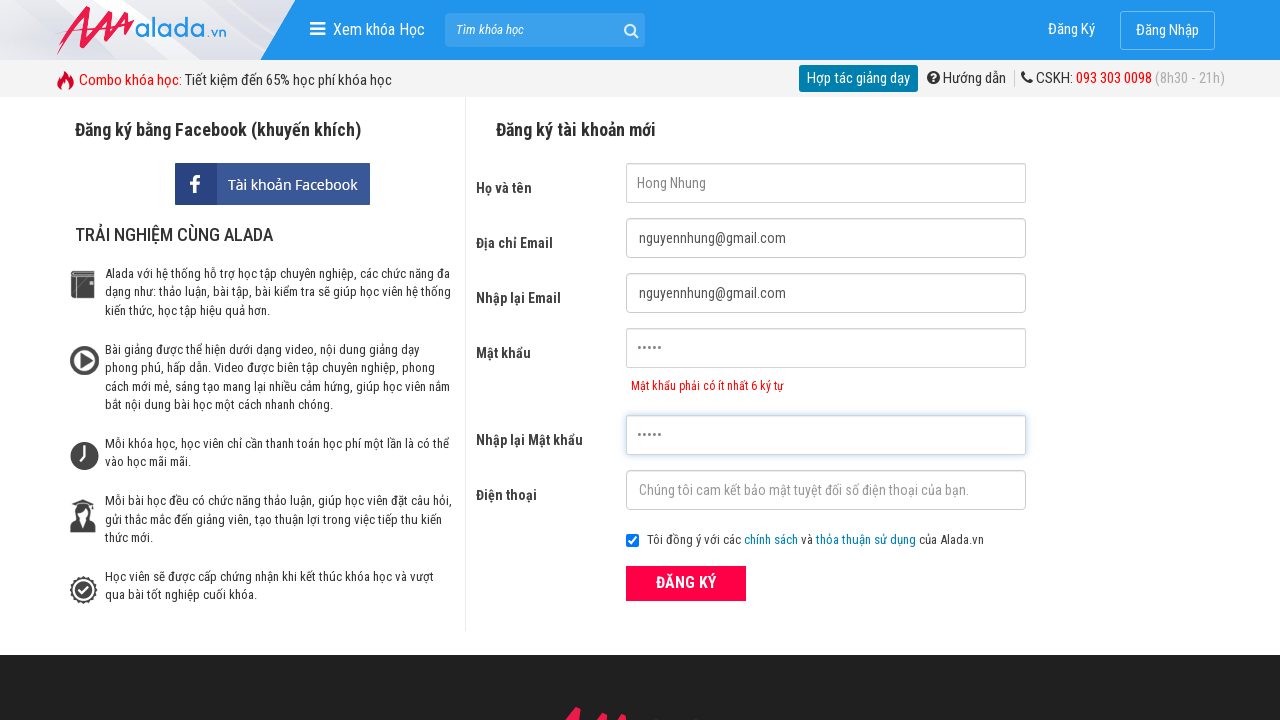

Filled phone field with '0123456789' on #txtPhone
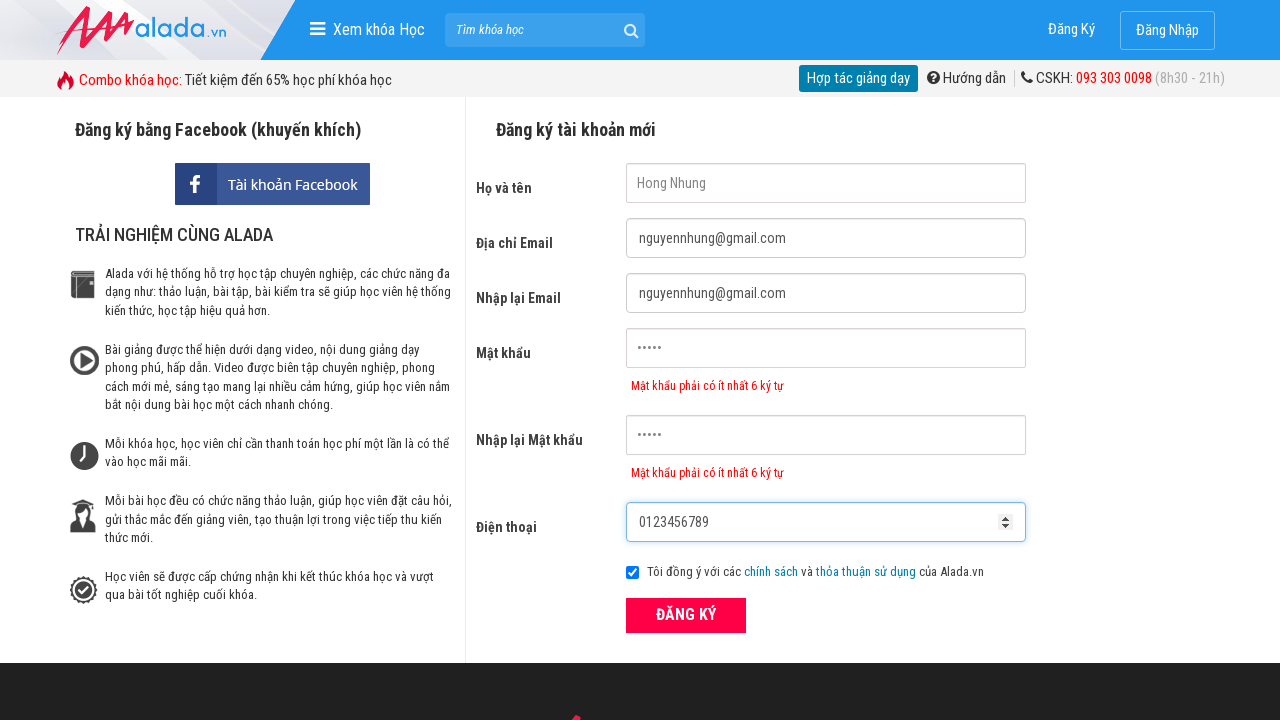

Clicked submit button to register at (686, 615) on button[type='submit']
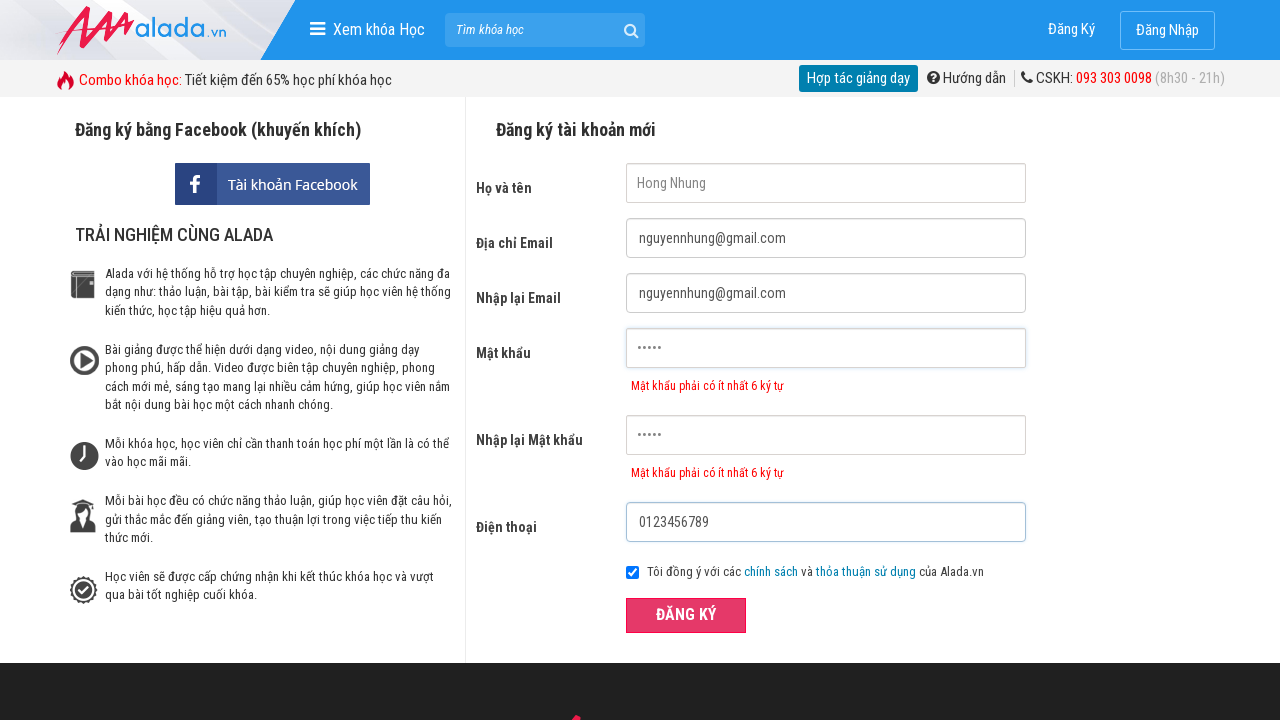

Password error message appeared
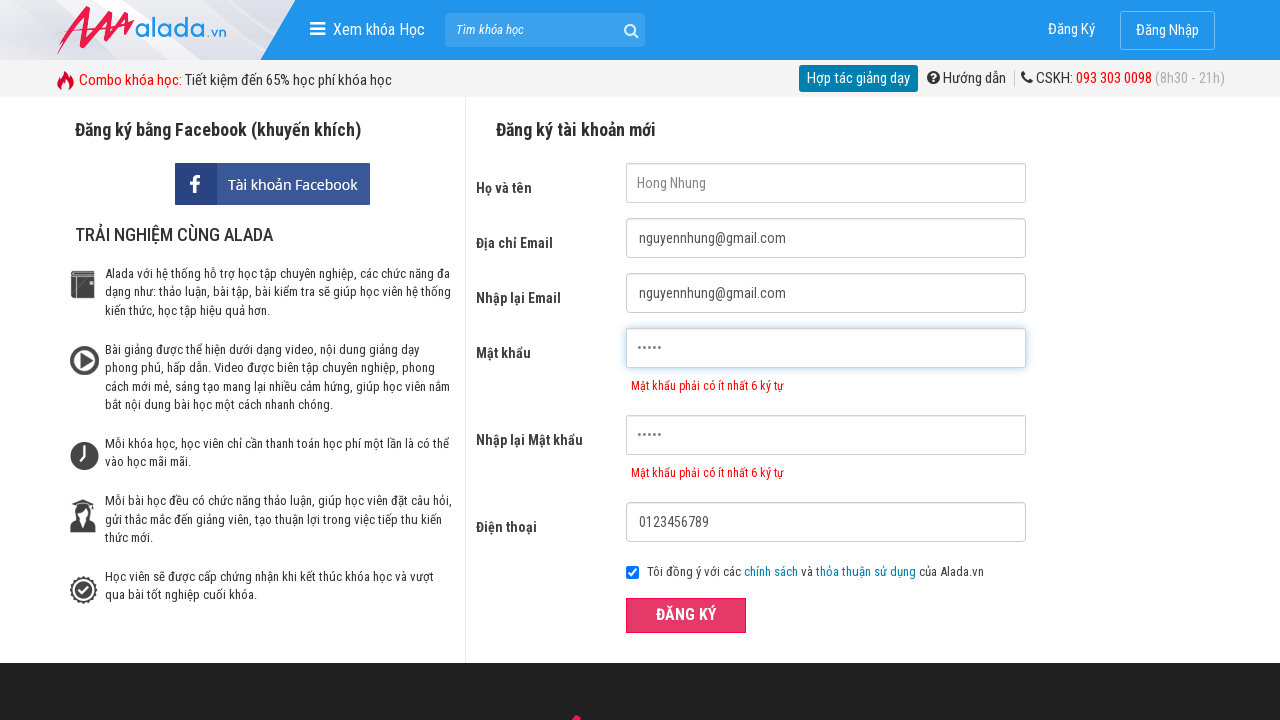

Confirm password error message appeared, validating password length validation
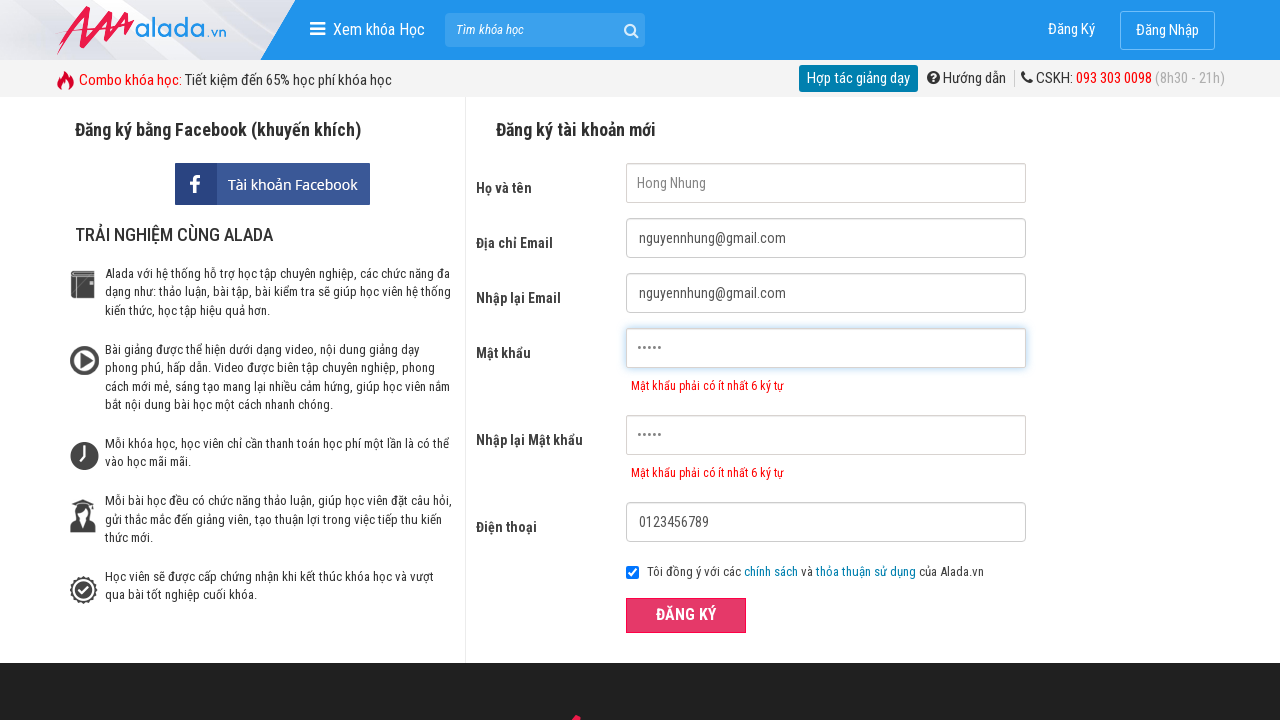

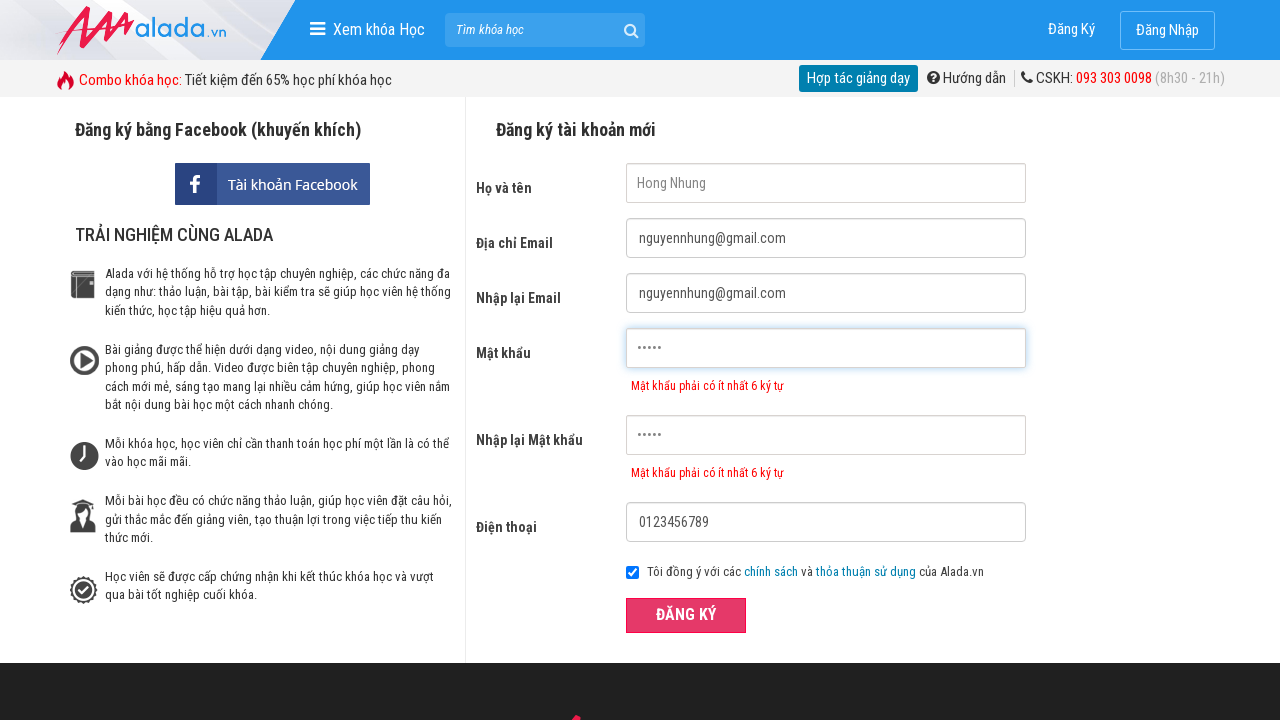